Tests a progress bar component by clicking the start button and waiting for the progress to complete until the reset button appears

Starting URL: https://demoqa.com/progress-bar

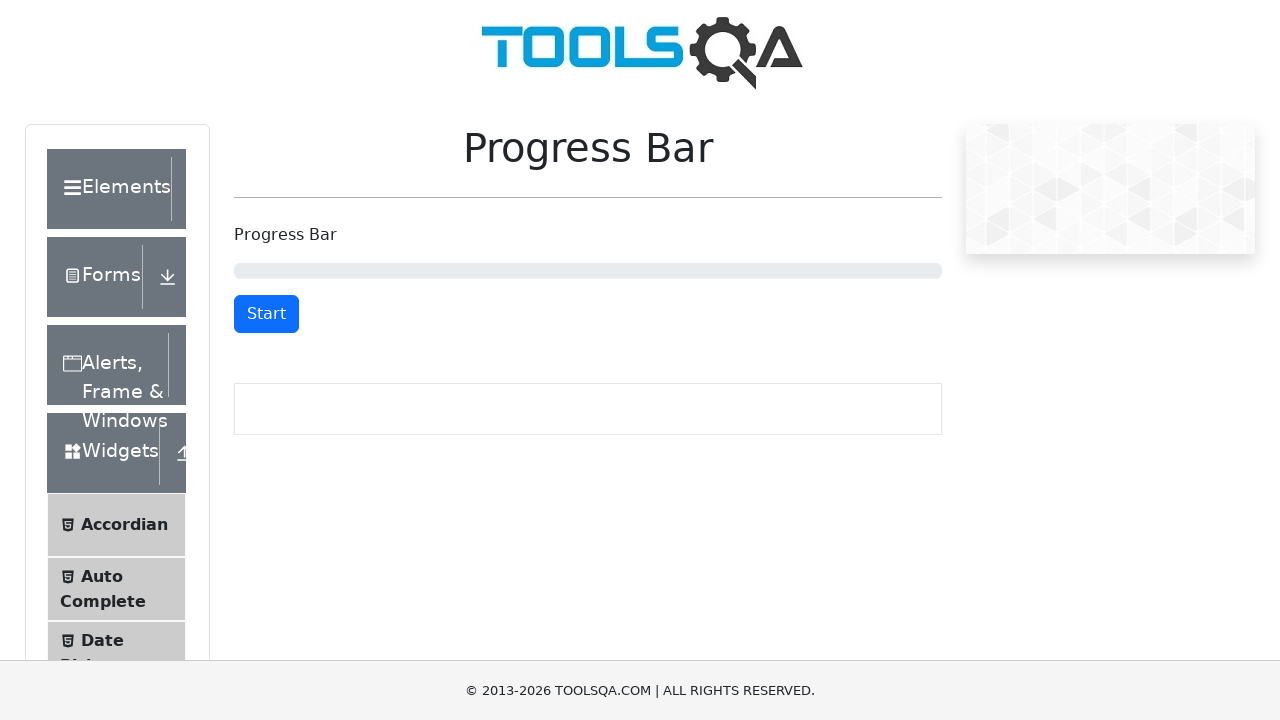

Clicked the start button to begin progress bar animation at (266, 314) on #startStopButton
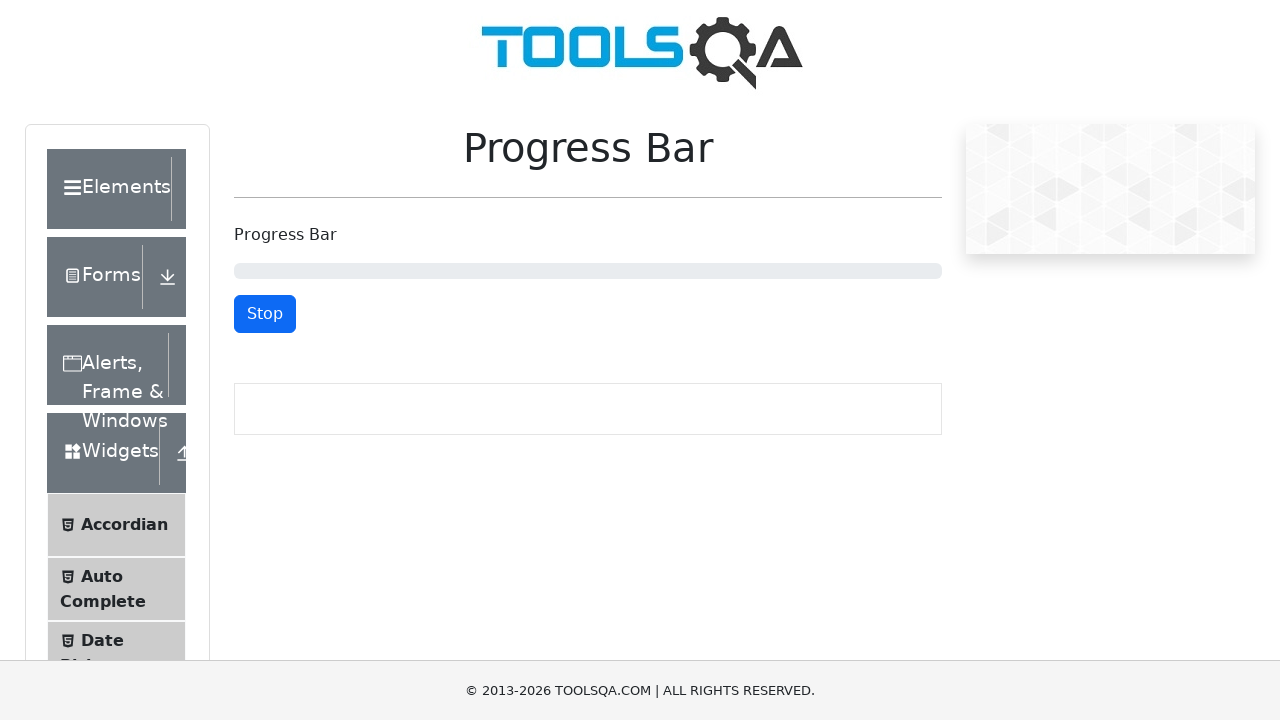

Progress bar completed and reset button appeared
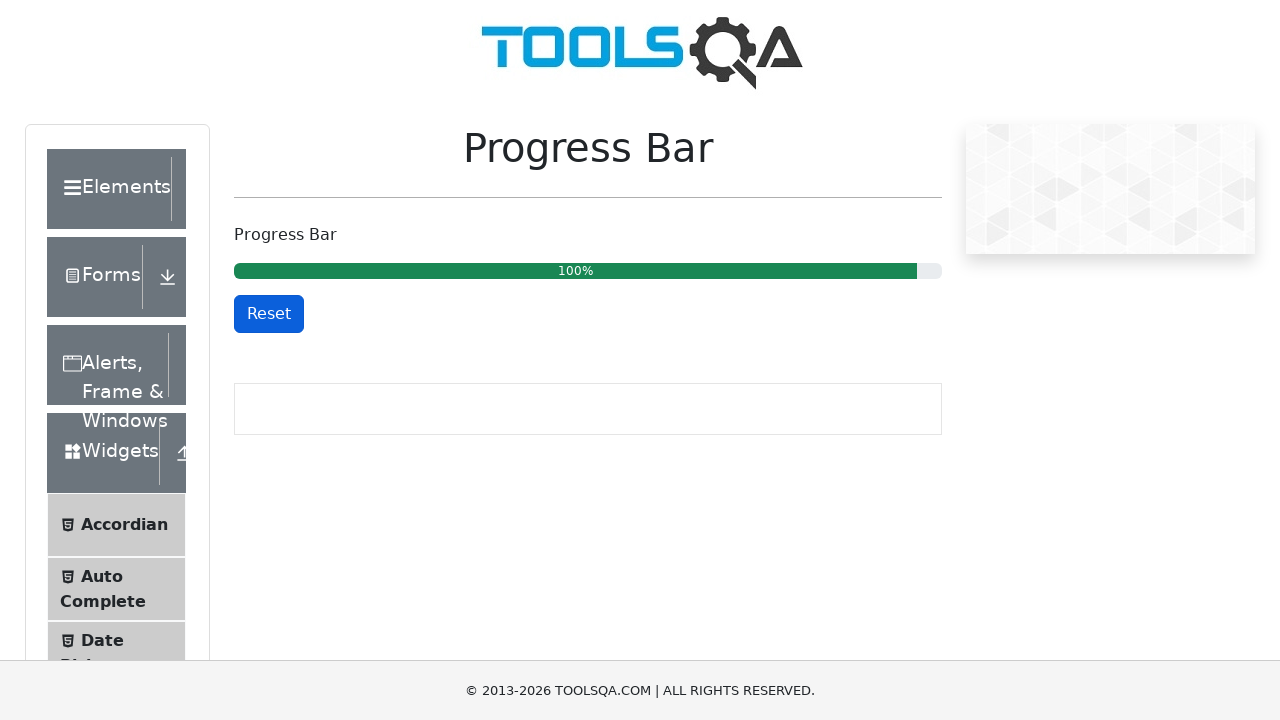

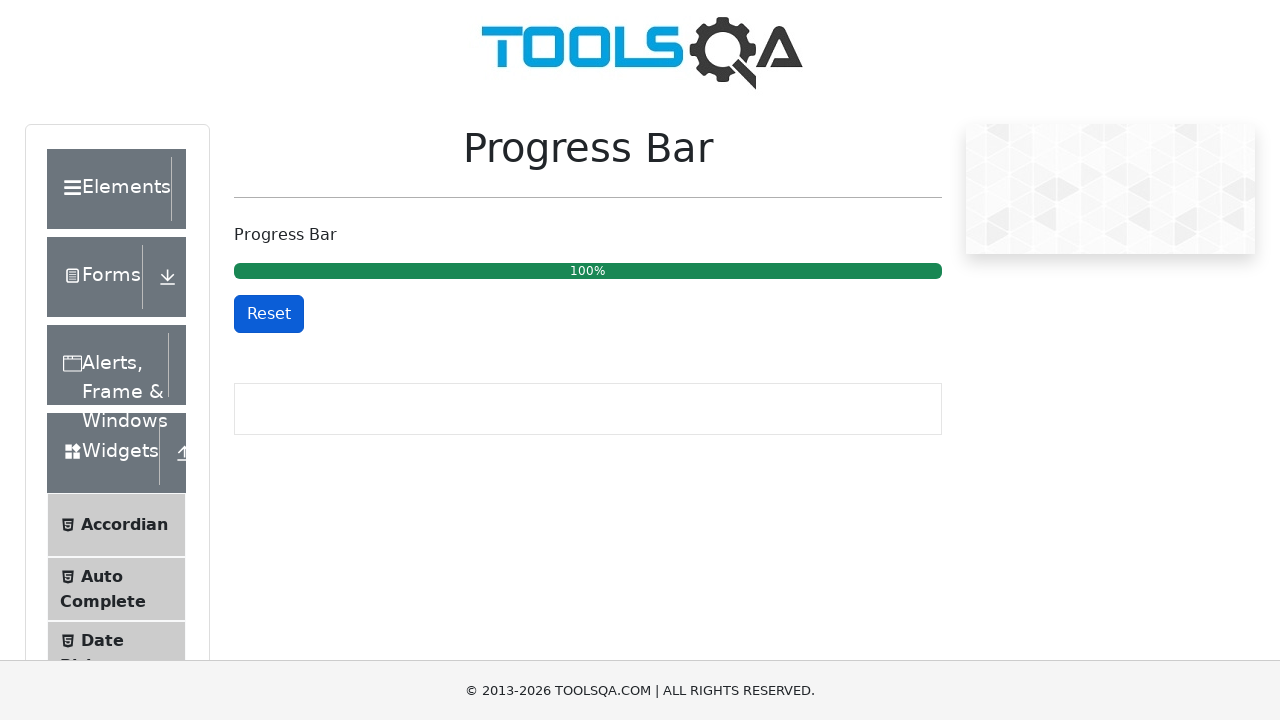